Tests clicking a download button on a jQuery UI progress bar demo page to trigger a download action

Starting URL: https://jqueryui.com/resources/demos/progressbar/download.html

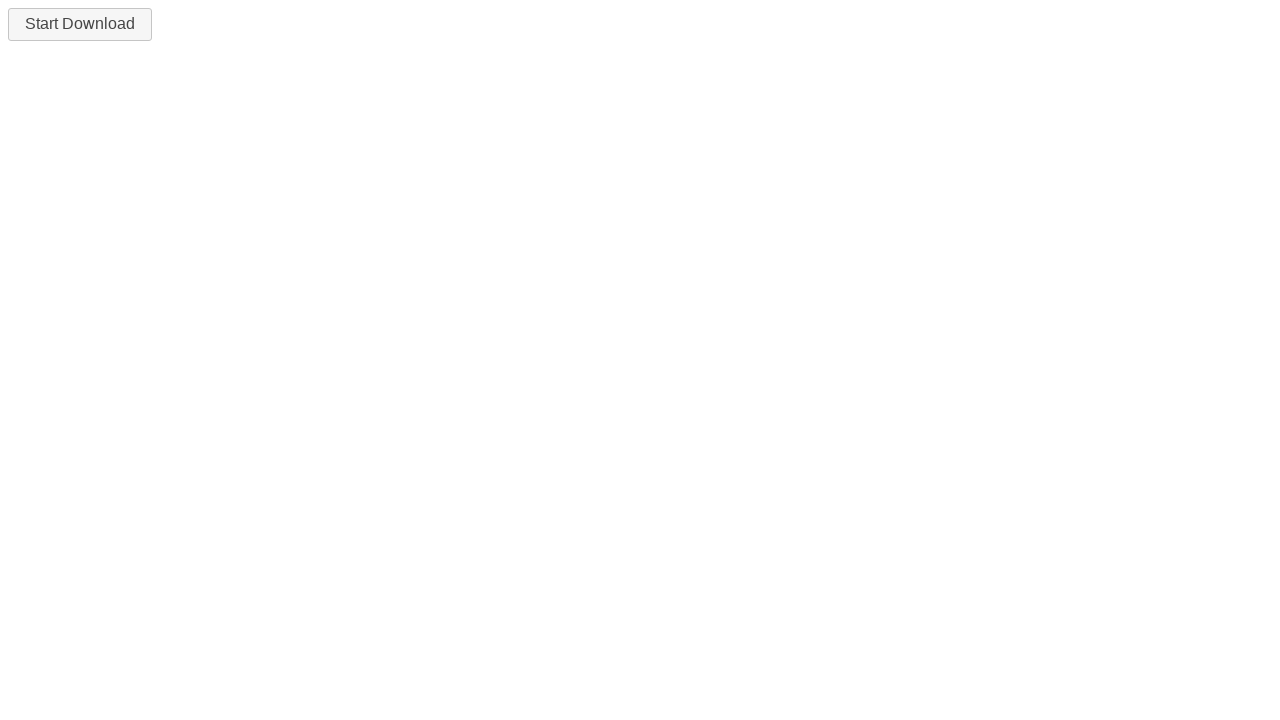

Navigated to jQuery UI progress bar download demo page
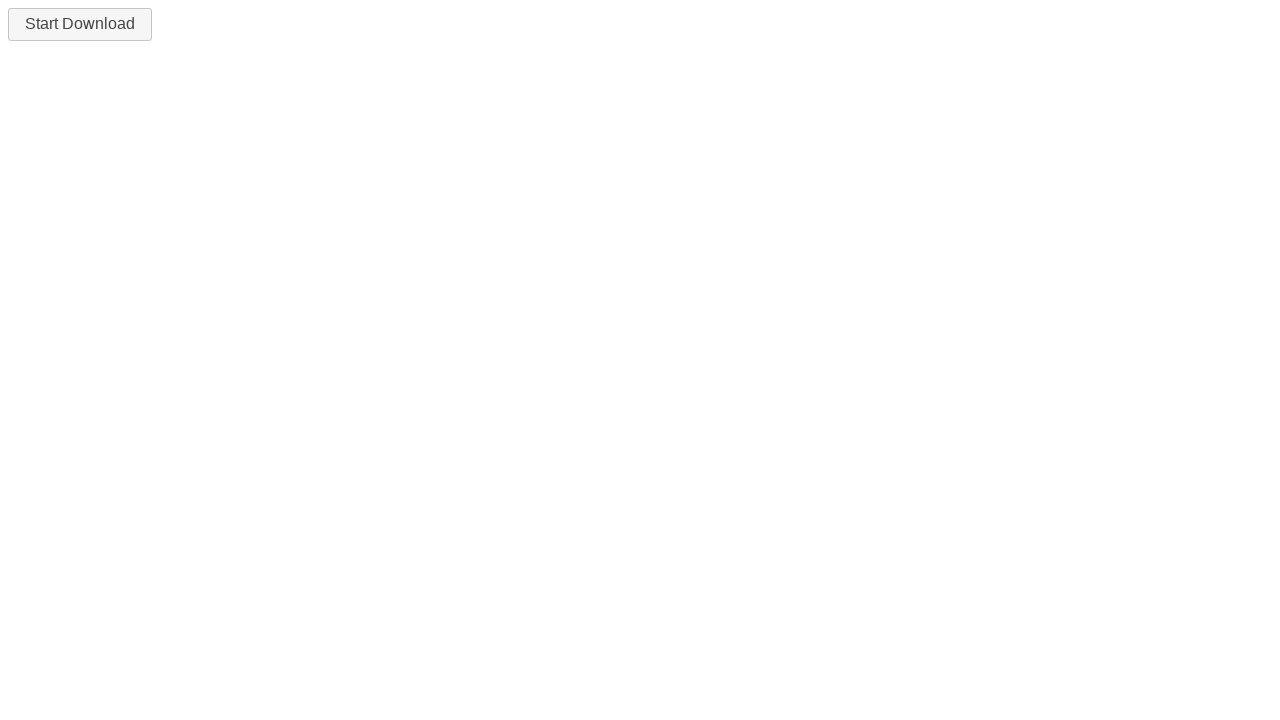

Clicked the download button to trigger download action at (80, 24) on #downloadButton
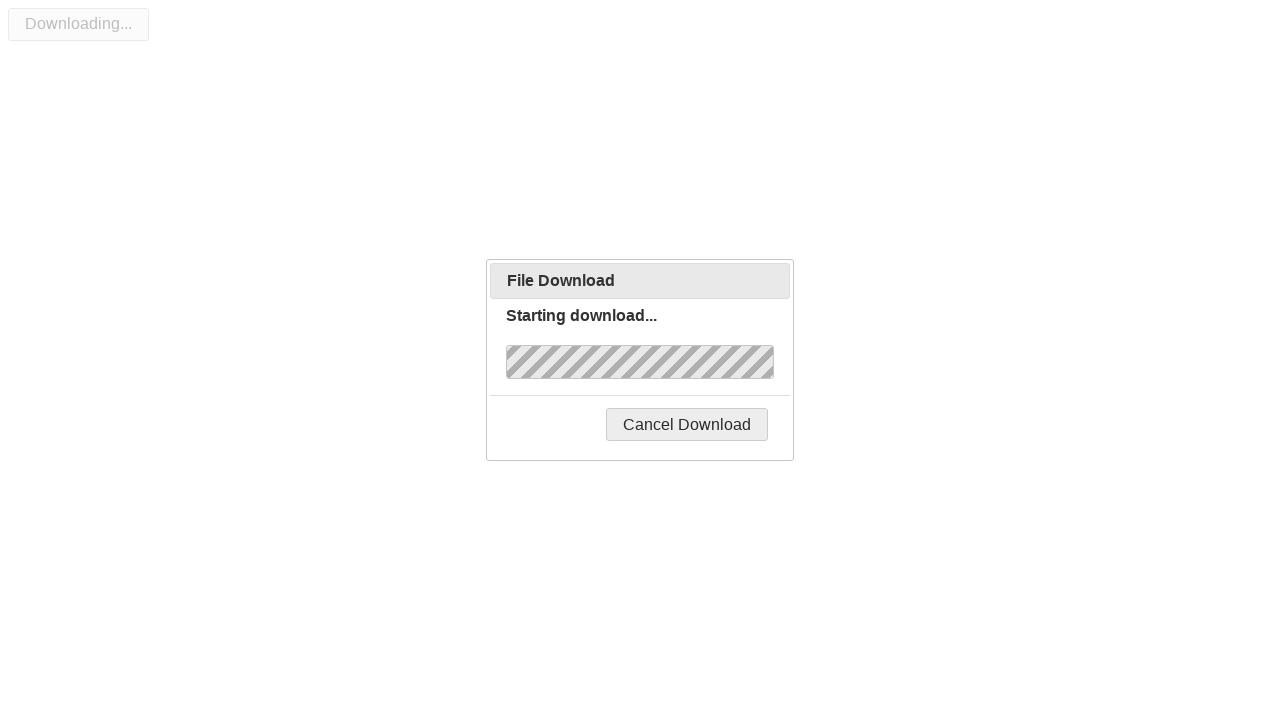

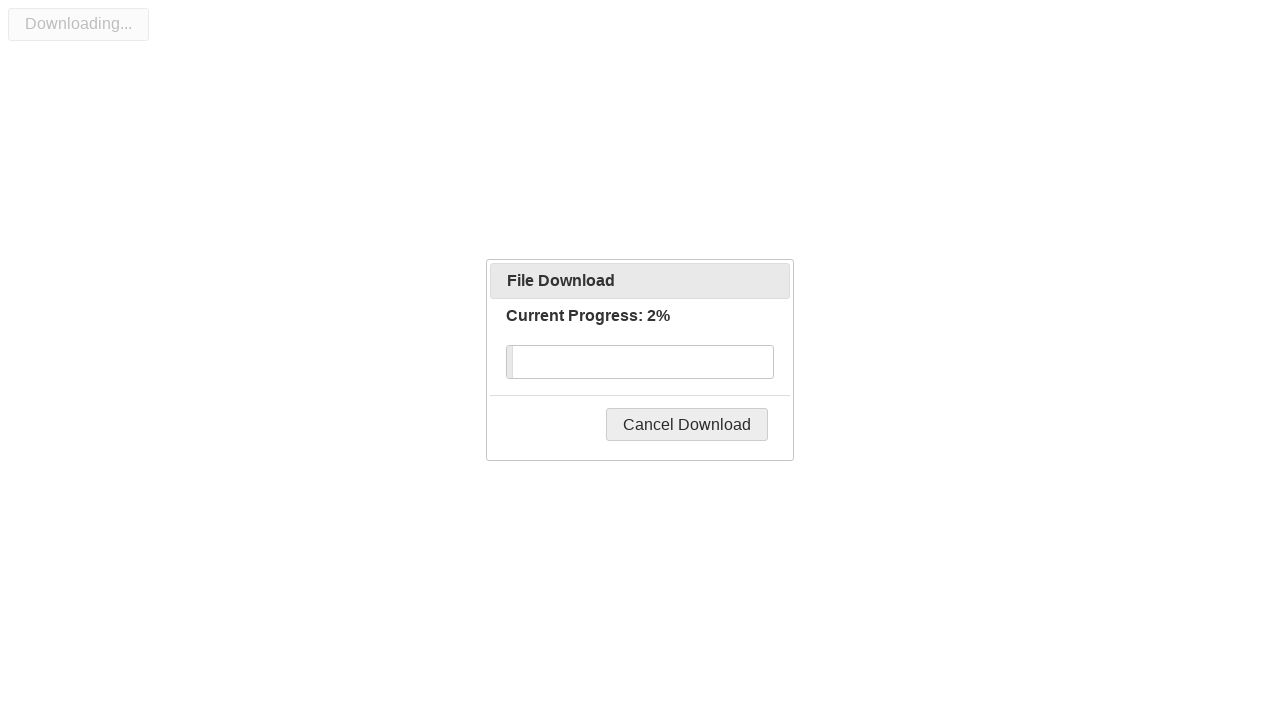